Tests the add-to-cart functionality on an e-commerce practice site by adding a product to the cart, navigating to the cart, and clicking the checkout button.

Starting URL: https://practice.automationtesting.in/

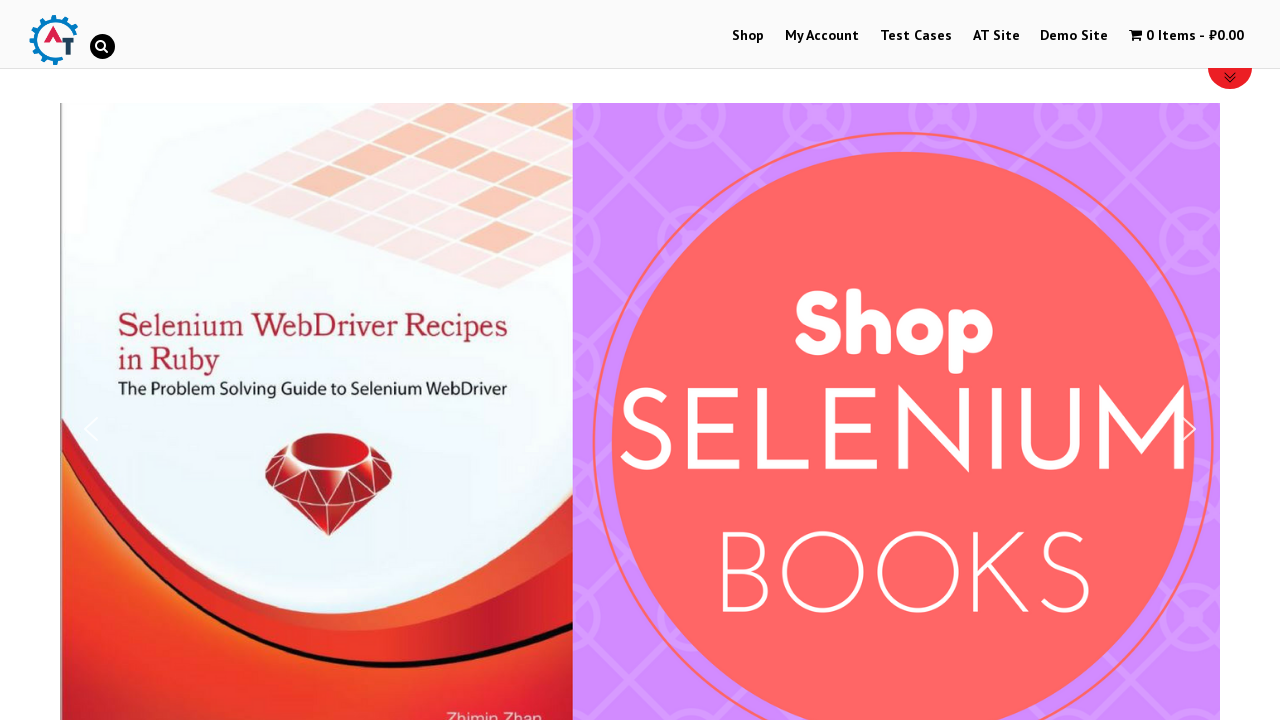

Waited for cart icon to be present - page loaded
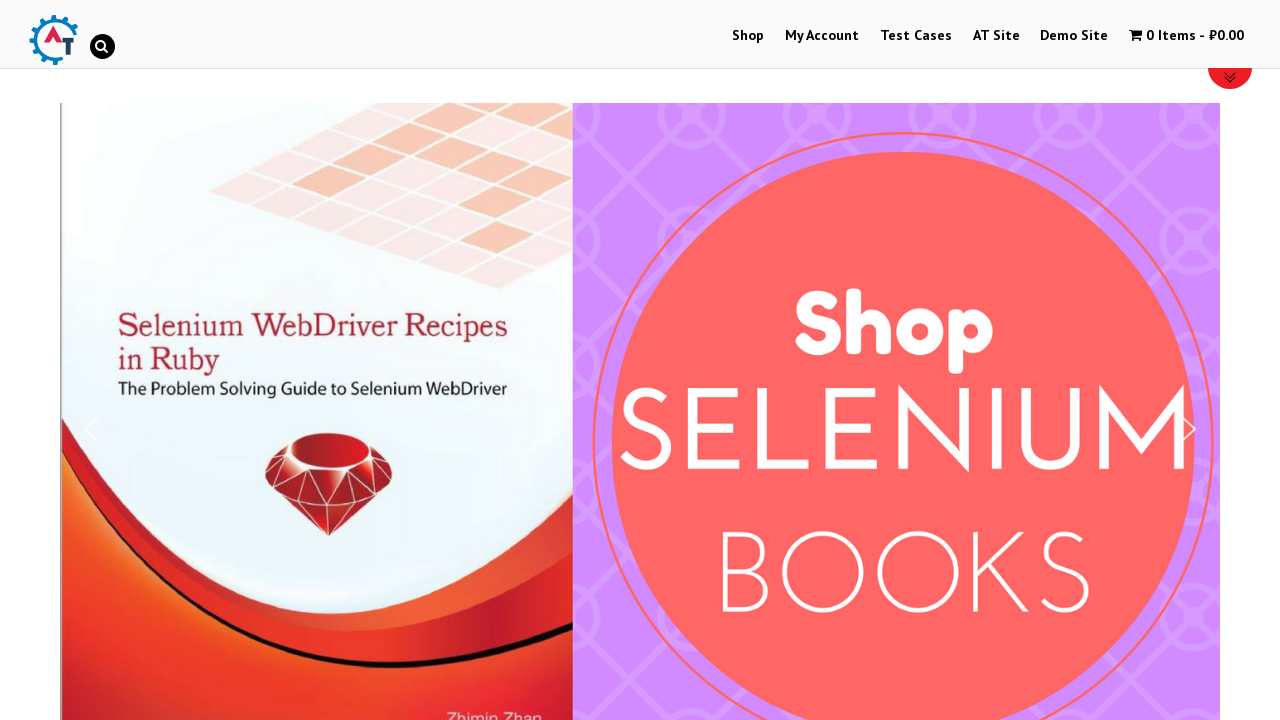

Verified product name is present: Selenium Ruby
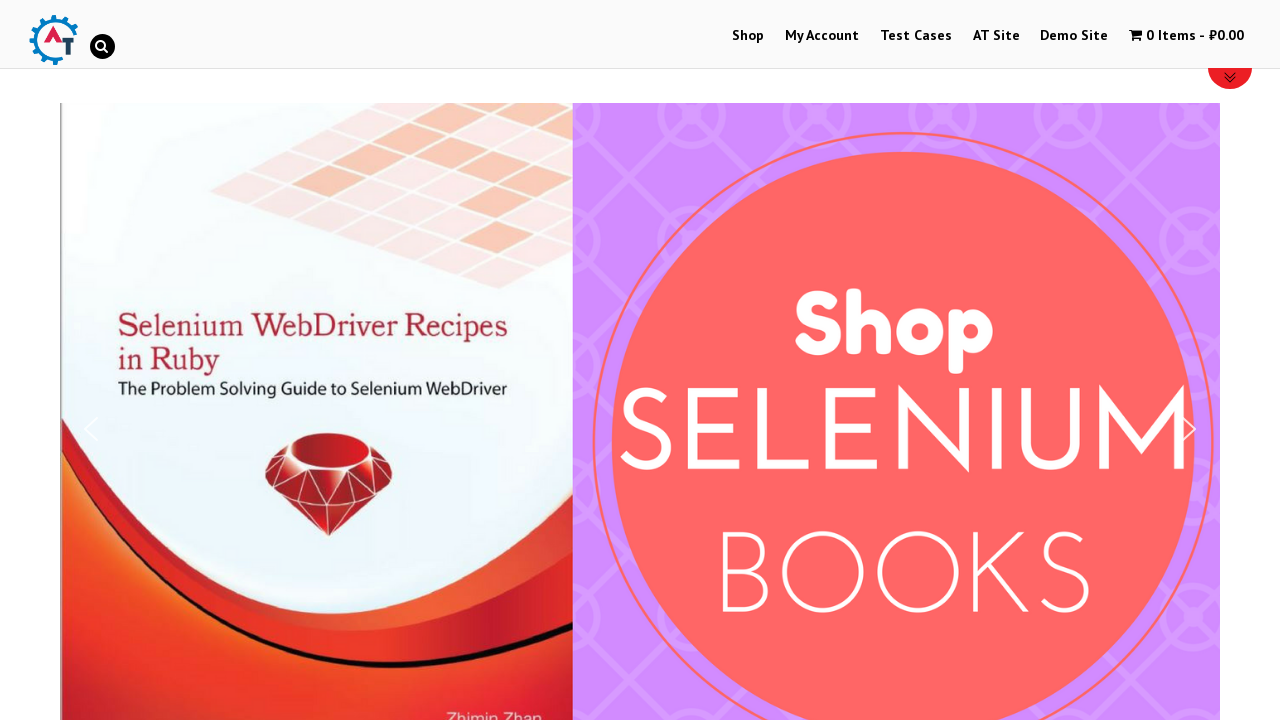

Clicked 'Add to Cart' button for product ID 160 at (241, 360) on a[href='/?add-to-cart=160'][rel='nofollow']
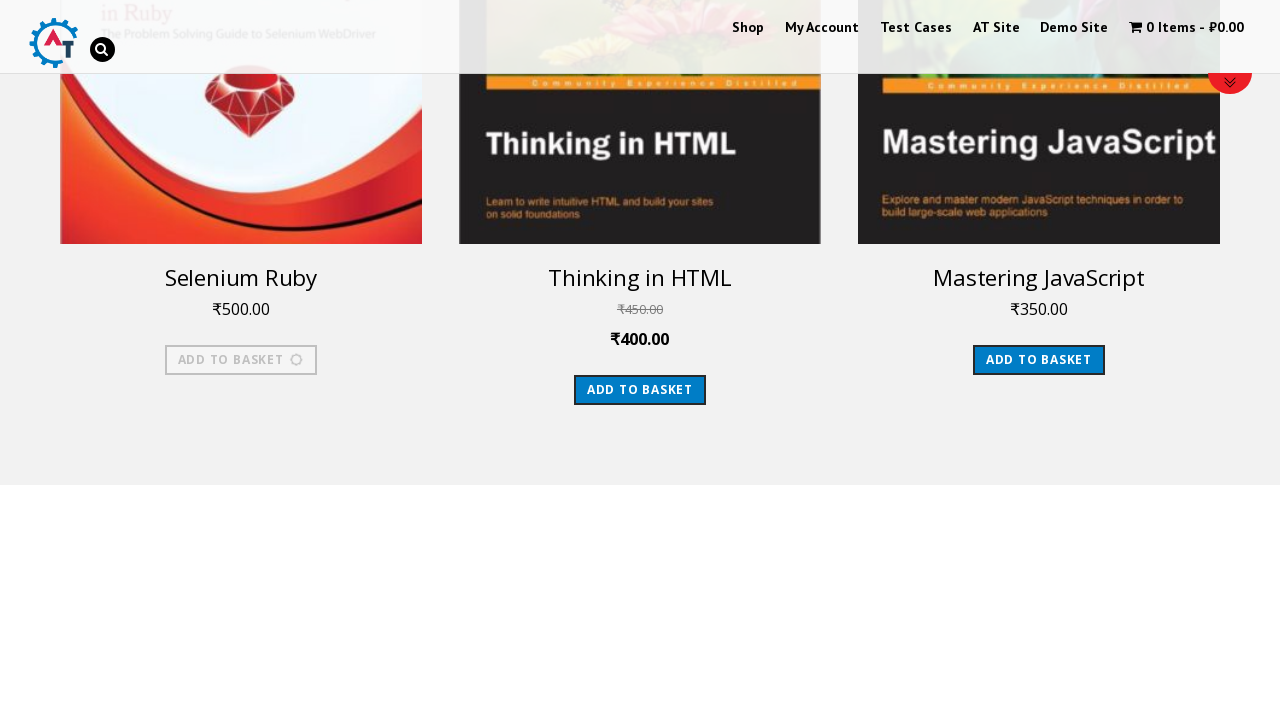

Clicked cart contents to navigate to cart page at (1158, 28) on span.cartcontents
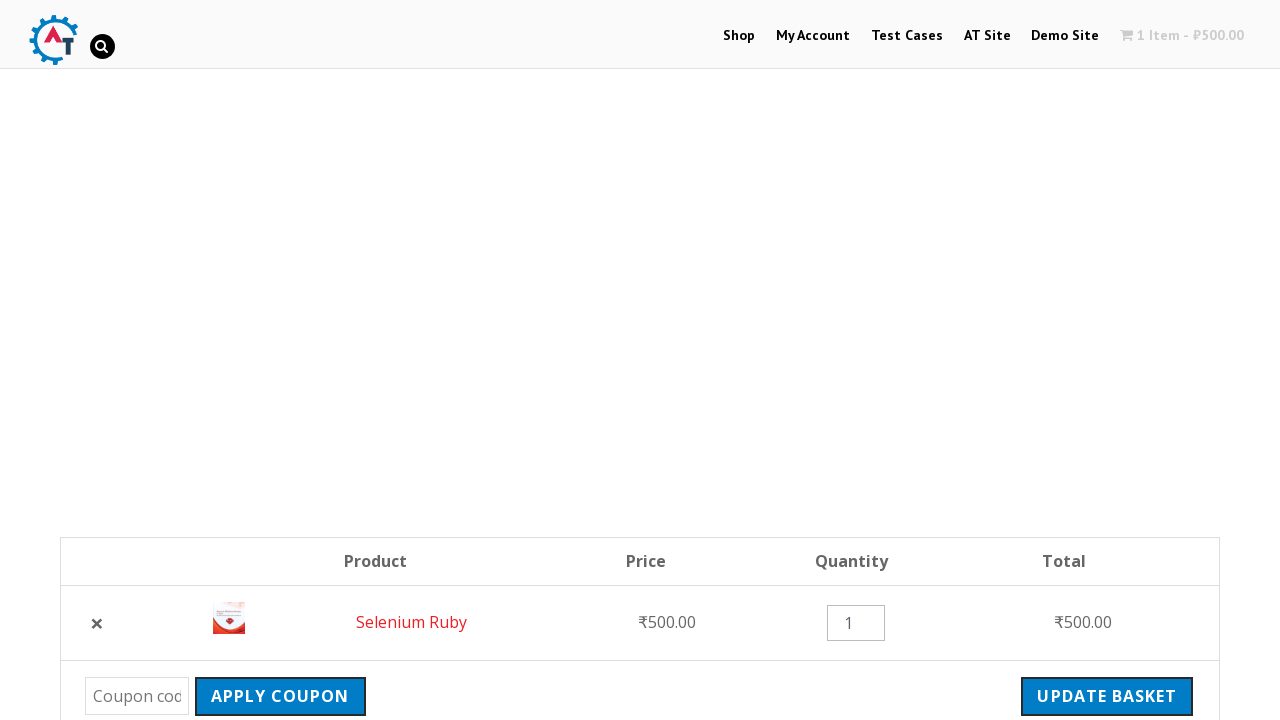

Refreshed the cart page
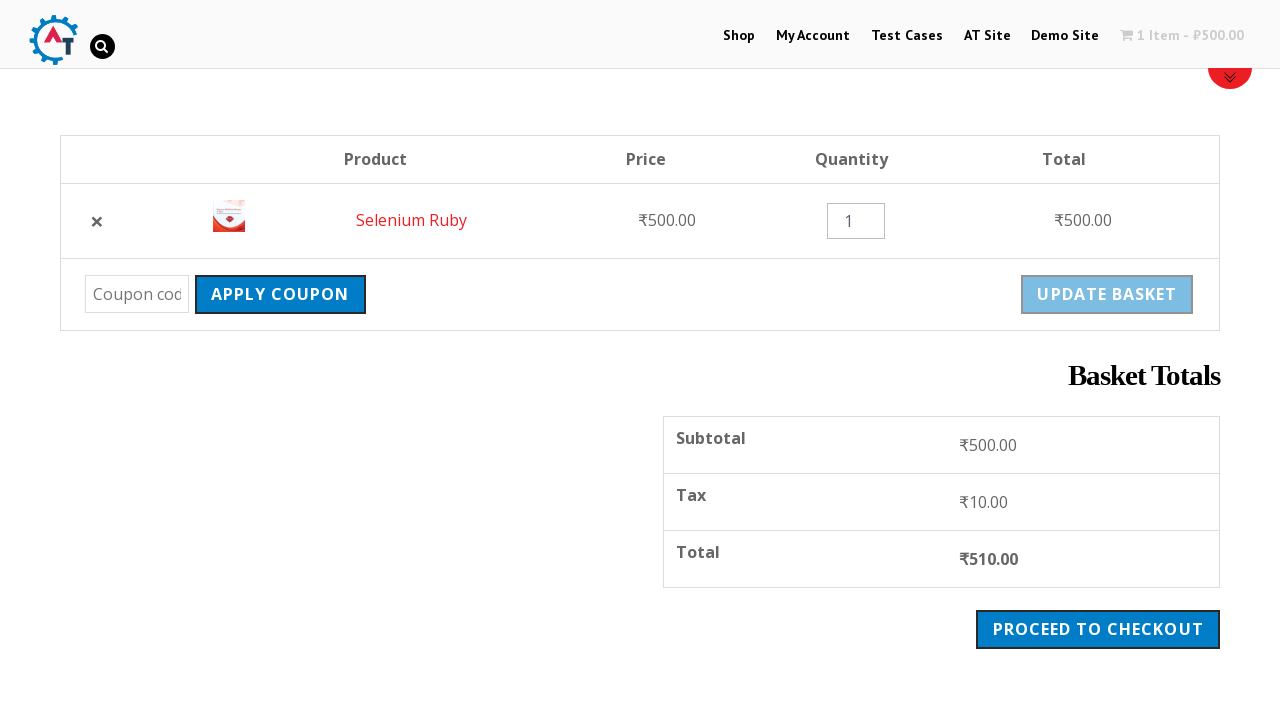

Clicked cart contents again at (1158, 36) on span.cartcontents
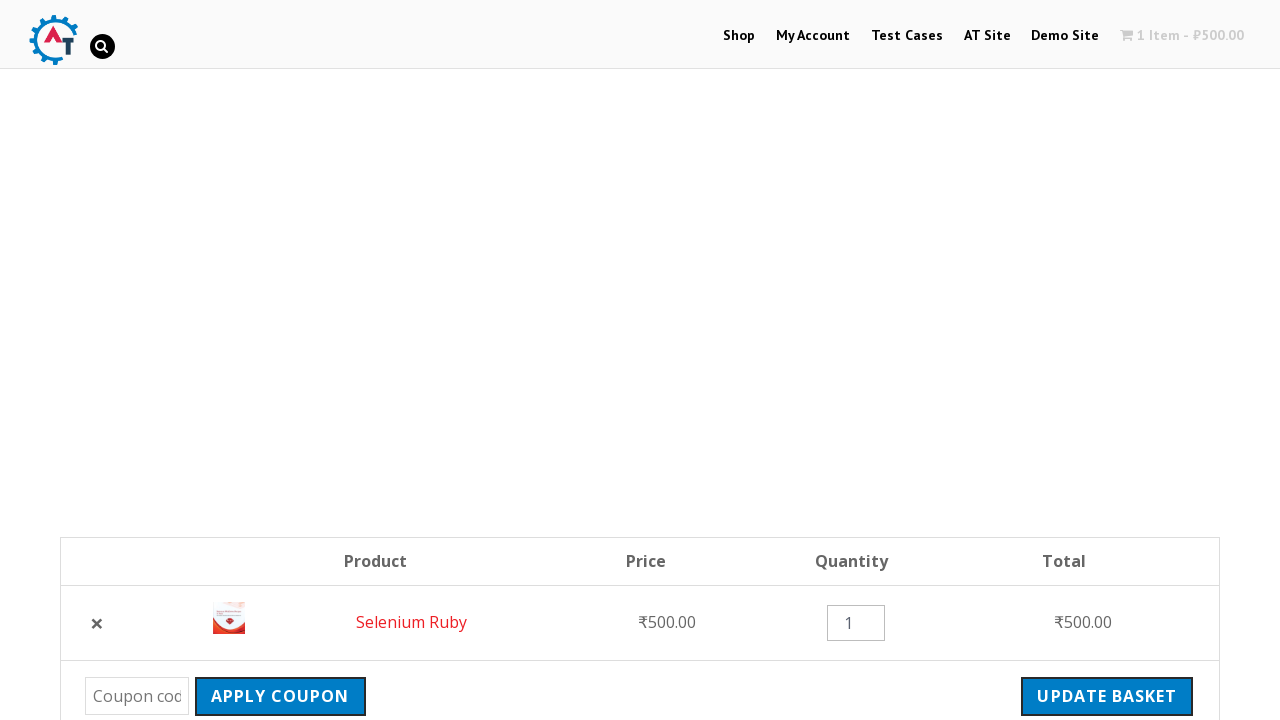

Refreshed the page again
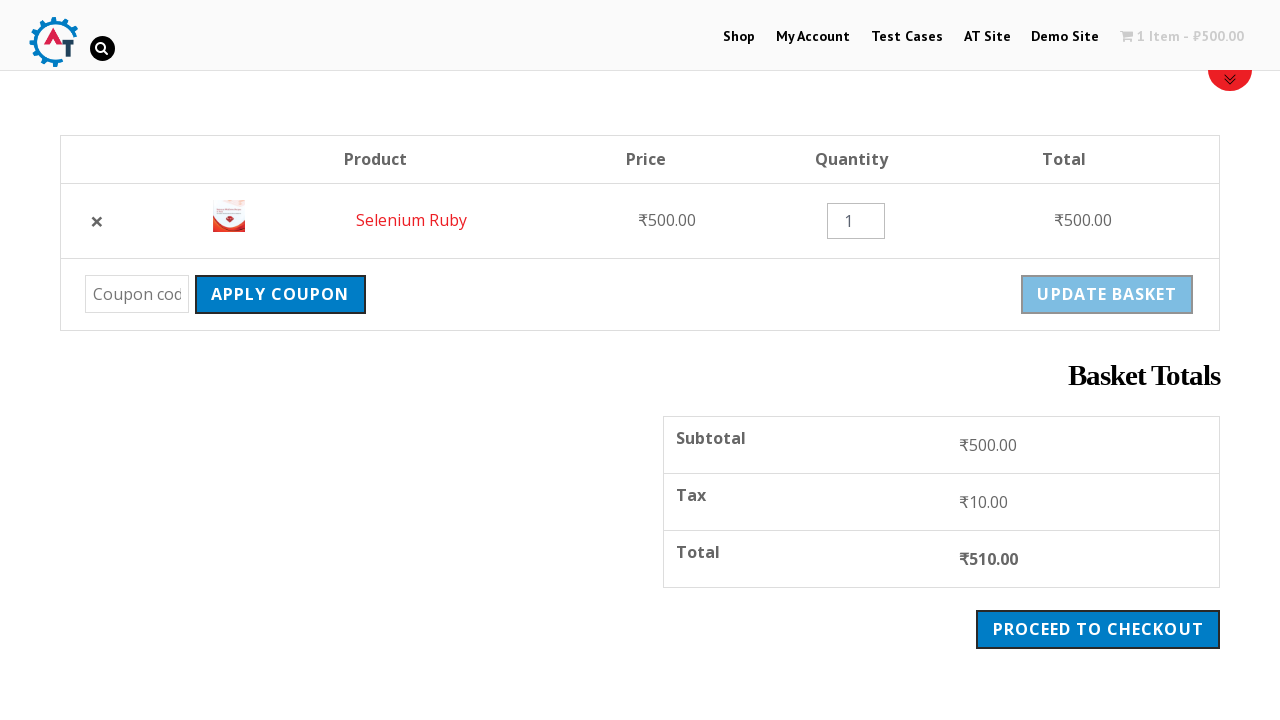

Scrolled checkout button into view
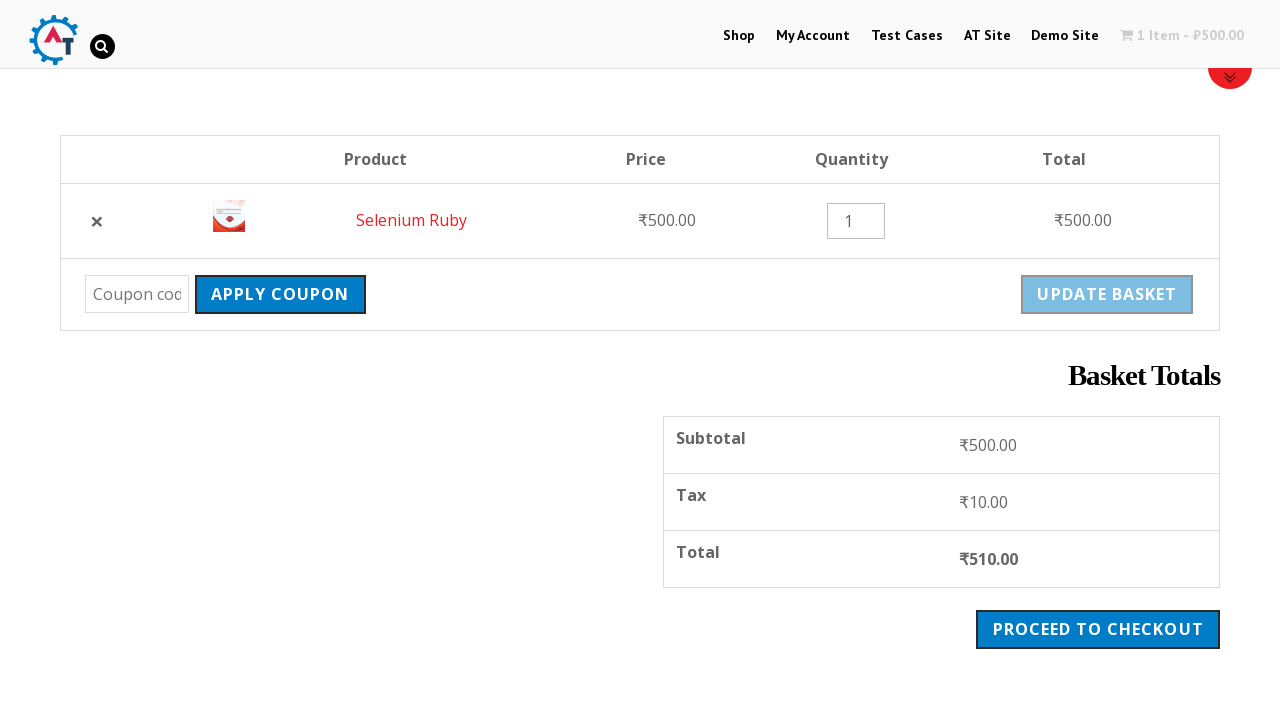

Clicked checkout button to proceed with purchase at (1098, 629) on a.checkout-button
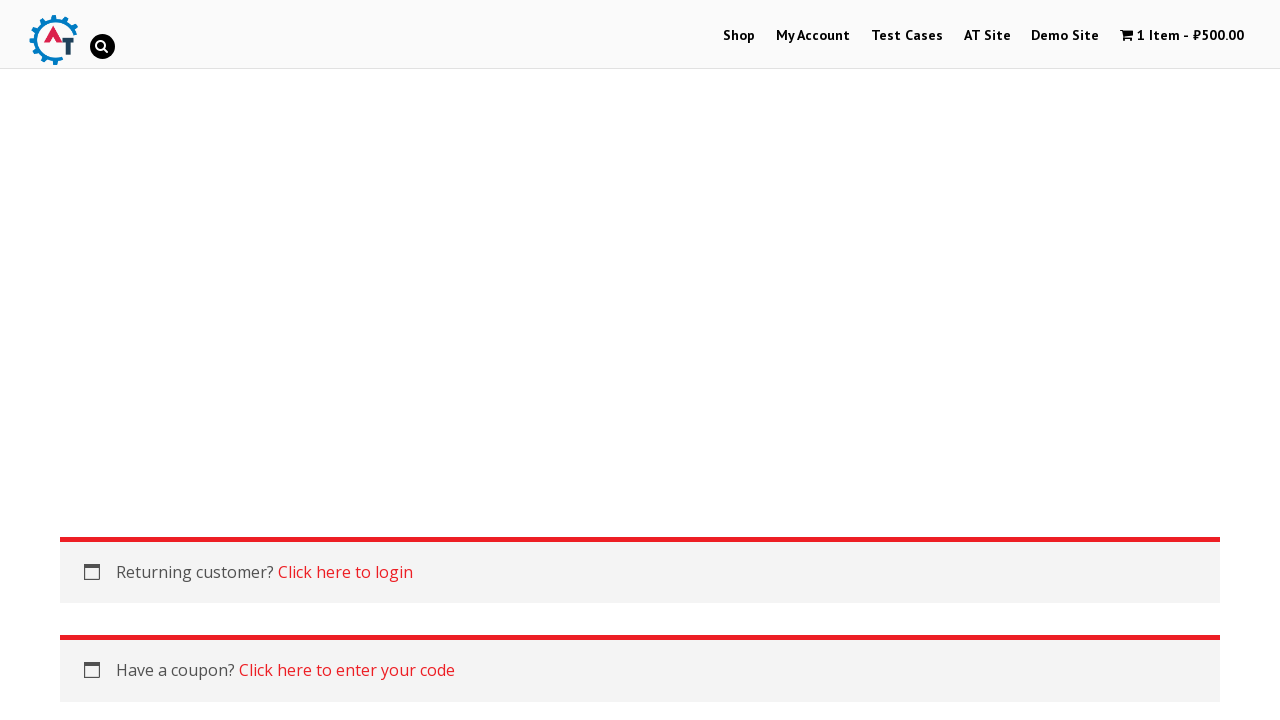

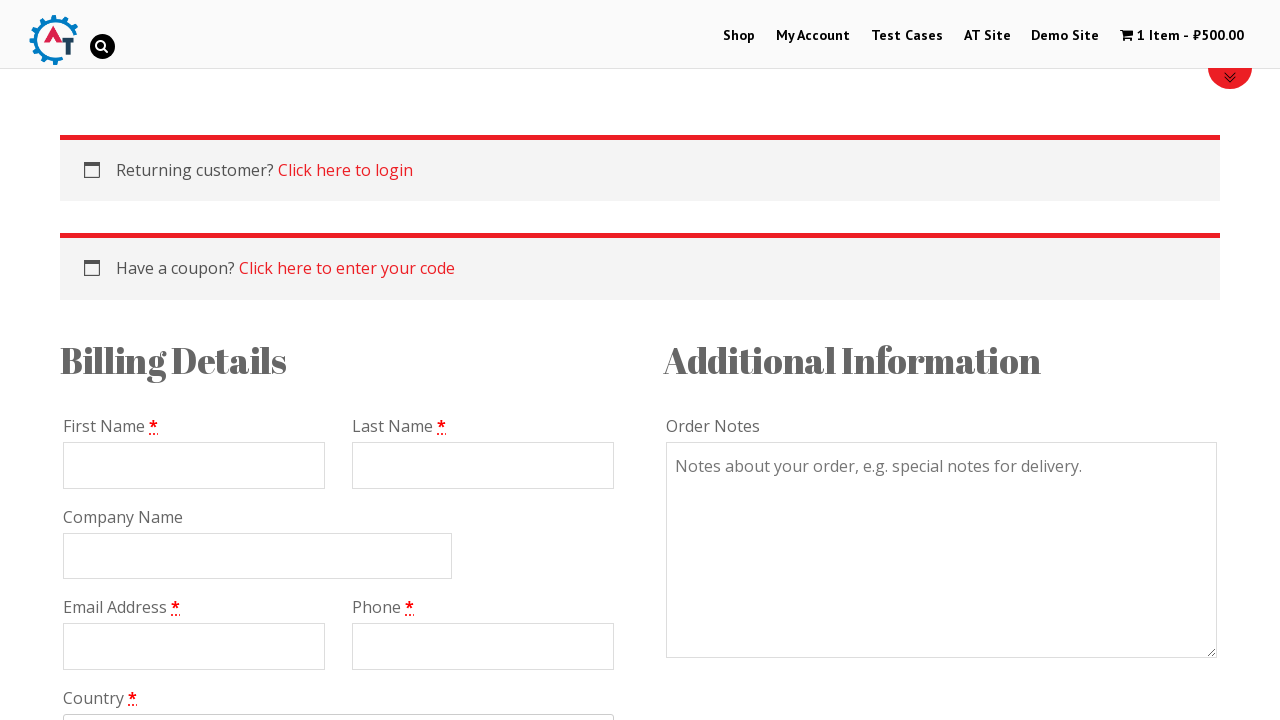